Tests alert handling by triggering an alert button and accepting the alert dialog

Starting URL: https://demoqa.com/alerts

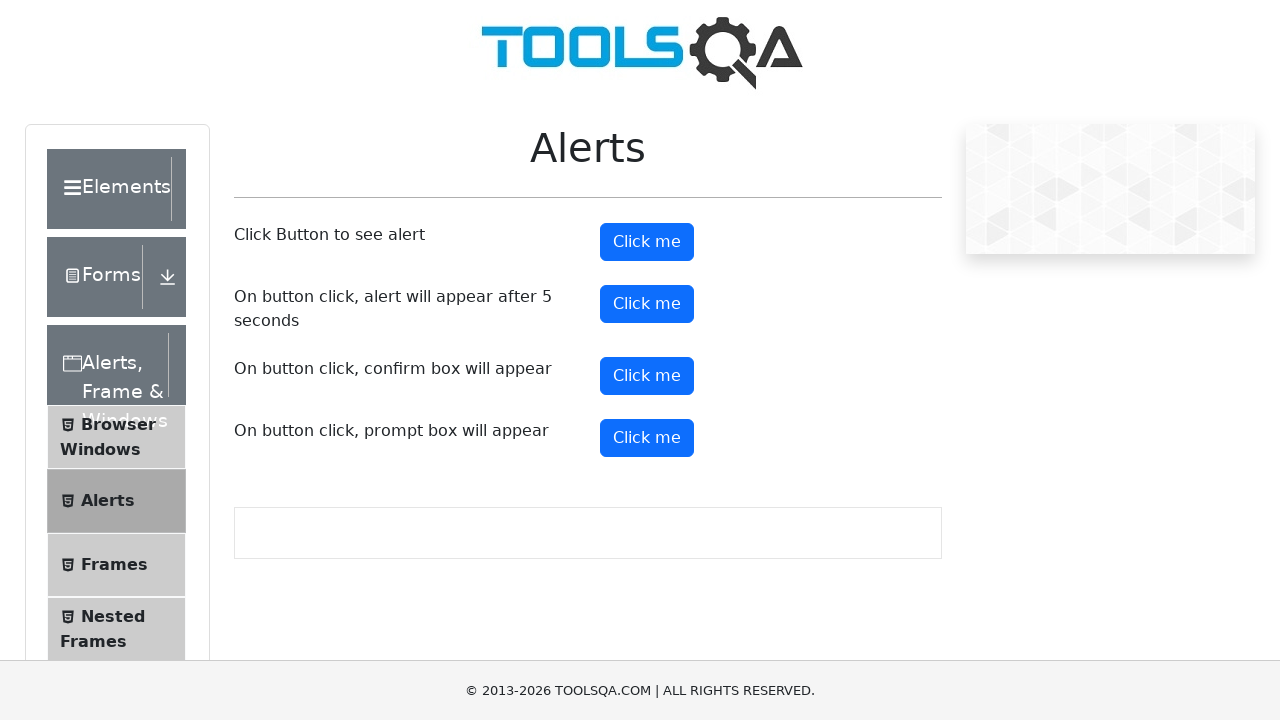

Clicked alert button to trigger alert dialog at (647, 242) on #alertButton
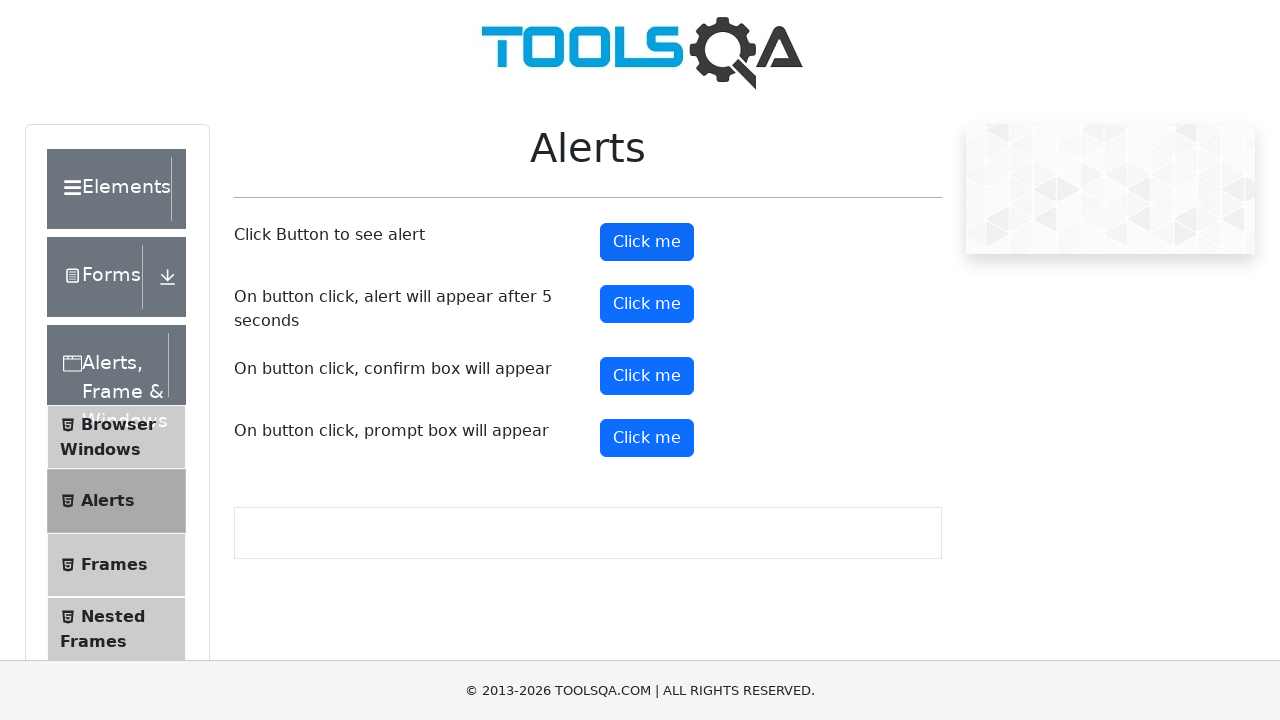

Registered dialog handler to accept alerts
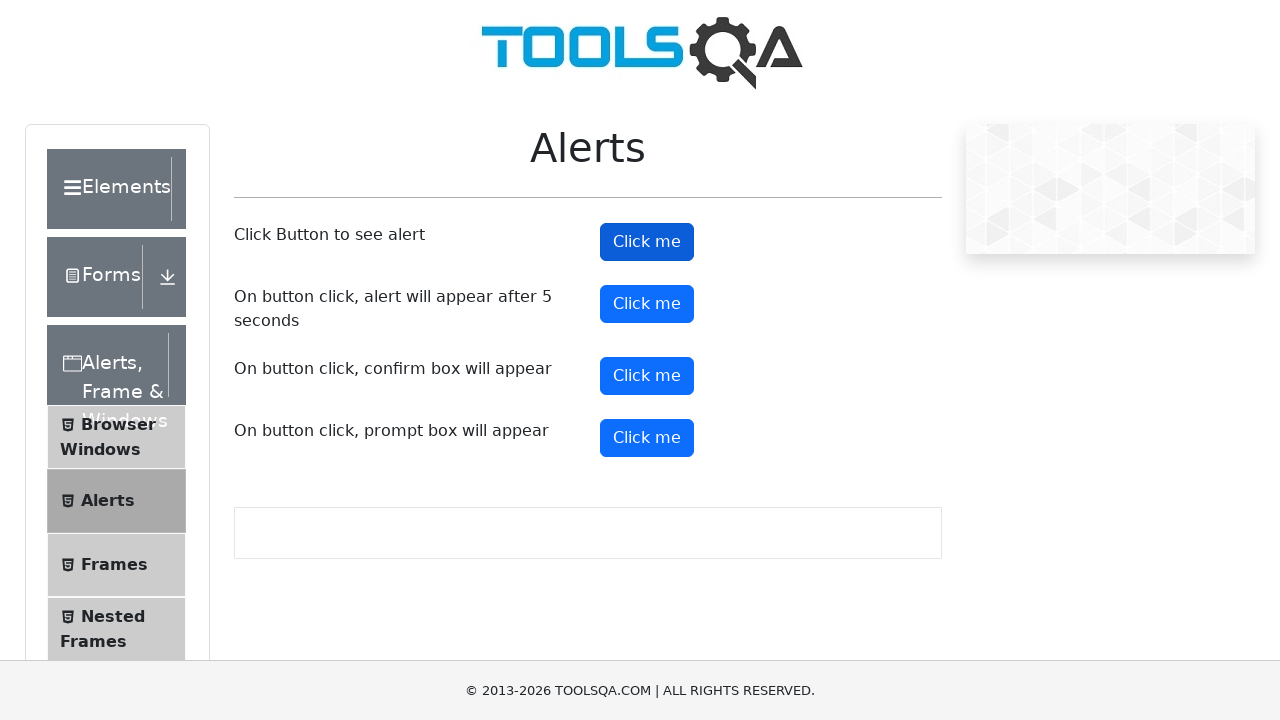

Clicked alert button again to trigger and accept second alert at (647, 242) on #alertButton
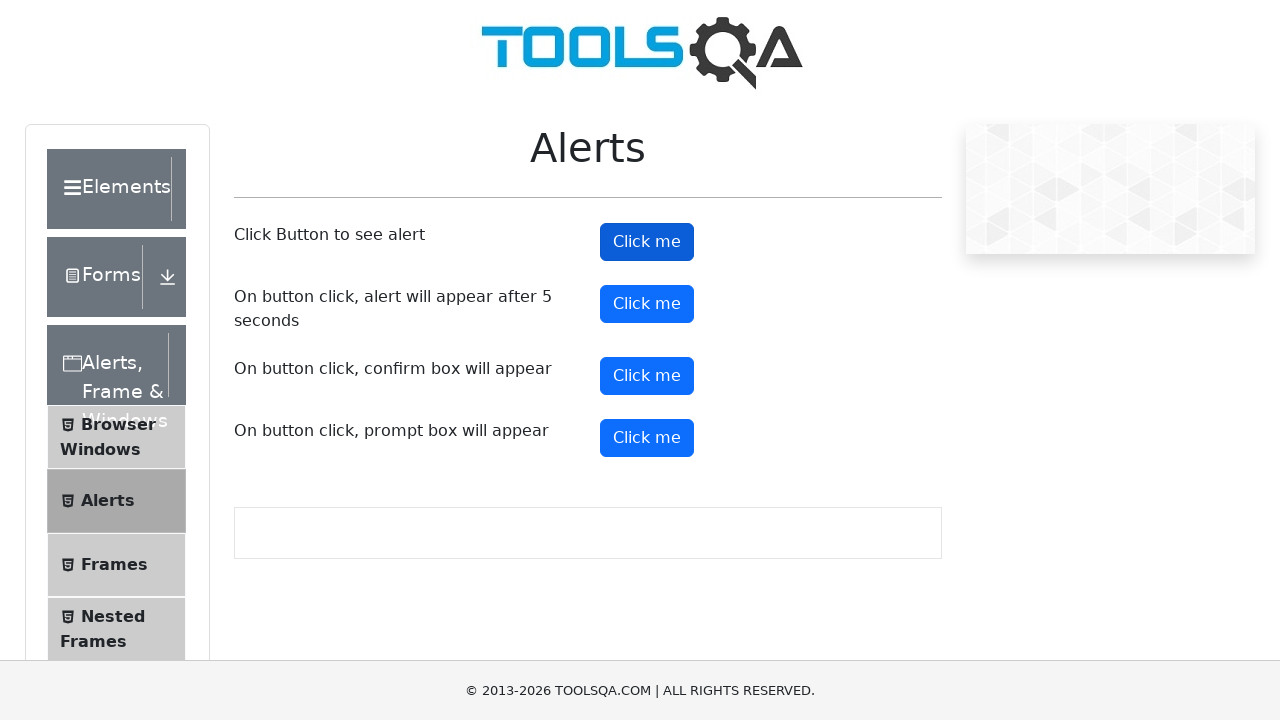

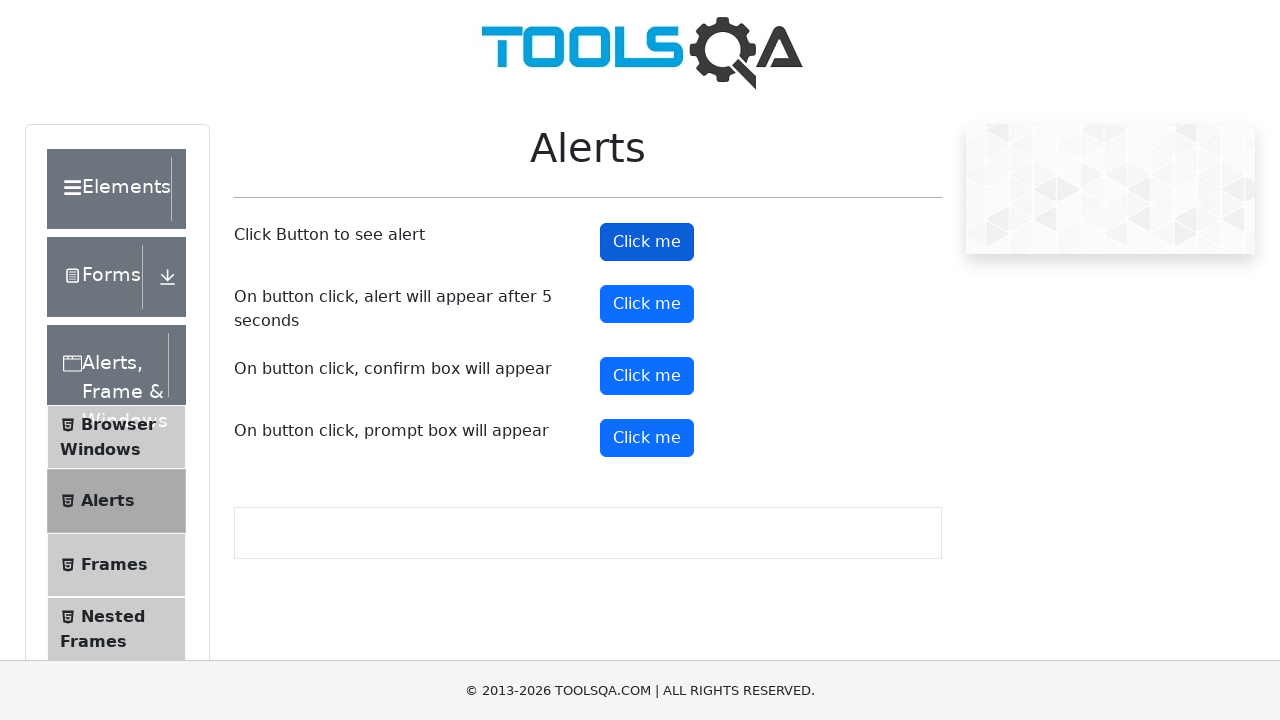